Tests a registration form by filling in first name, second name, email, and phone fields, then submitting the form and verifying a success message is displayed.

Starting URL: http://suninjuly.github.io/registration1.html

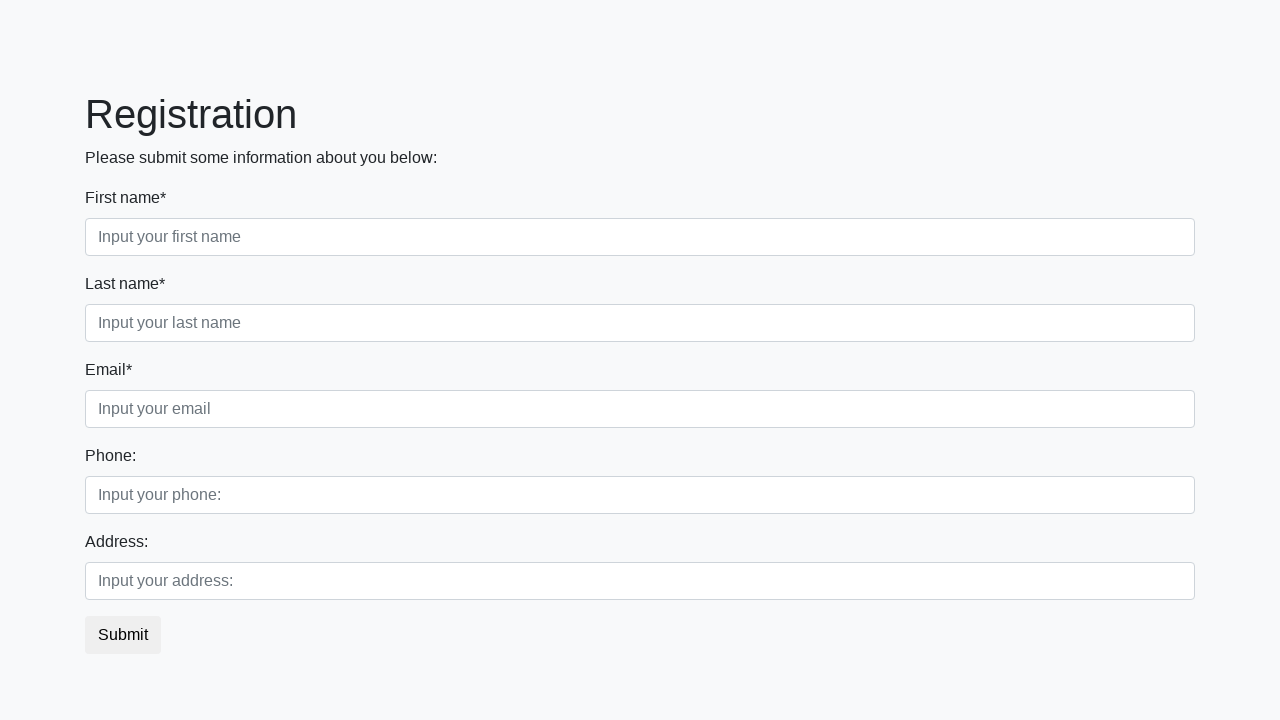

Filled first name field with 'Name1' on .first
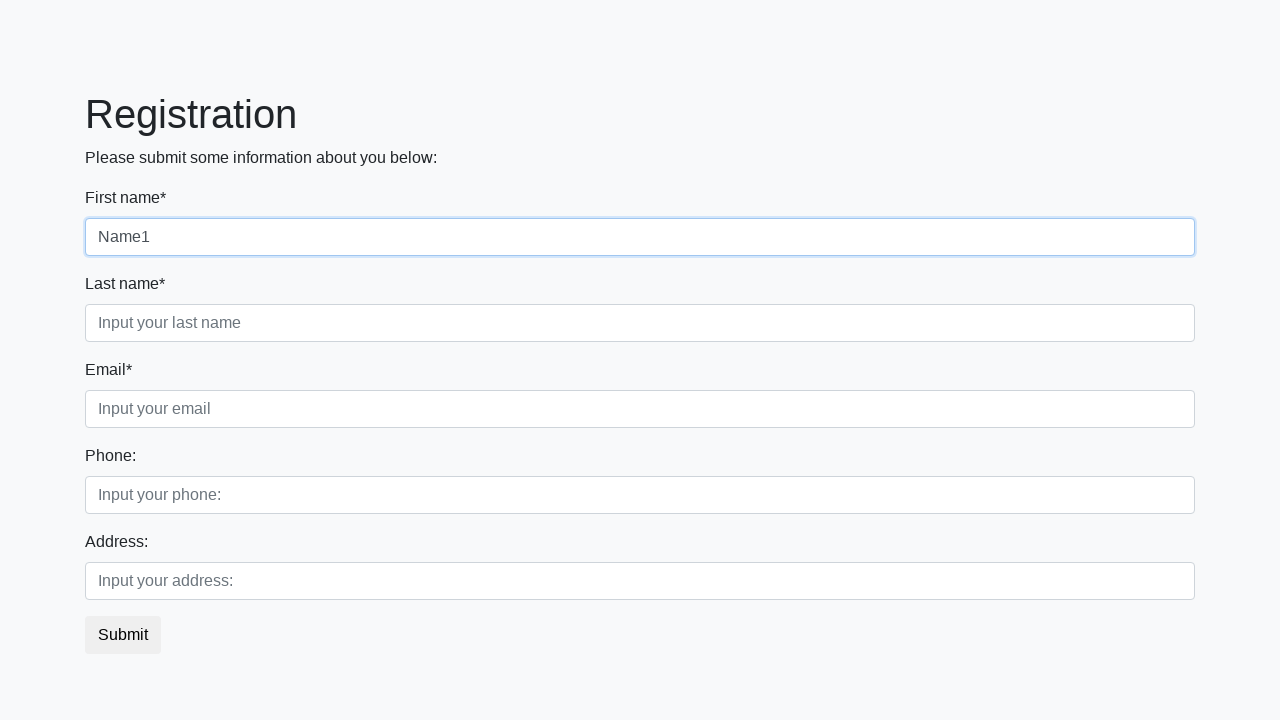

Filled second name field with 'Second2' on .second
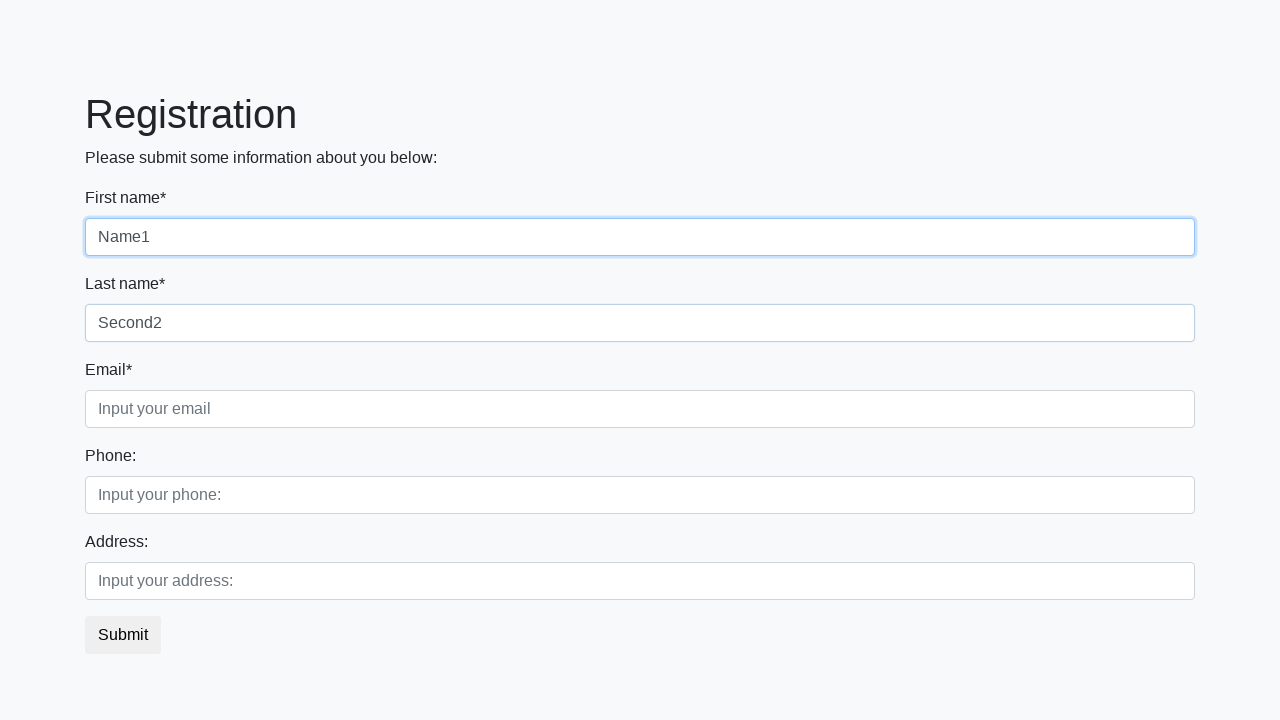

Filled email field with 'email@domain.com' on .third
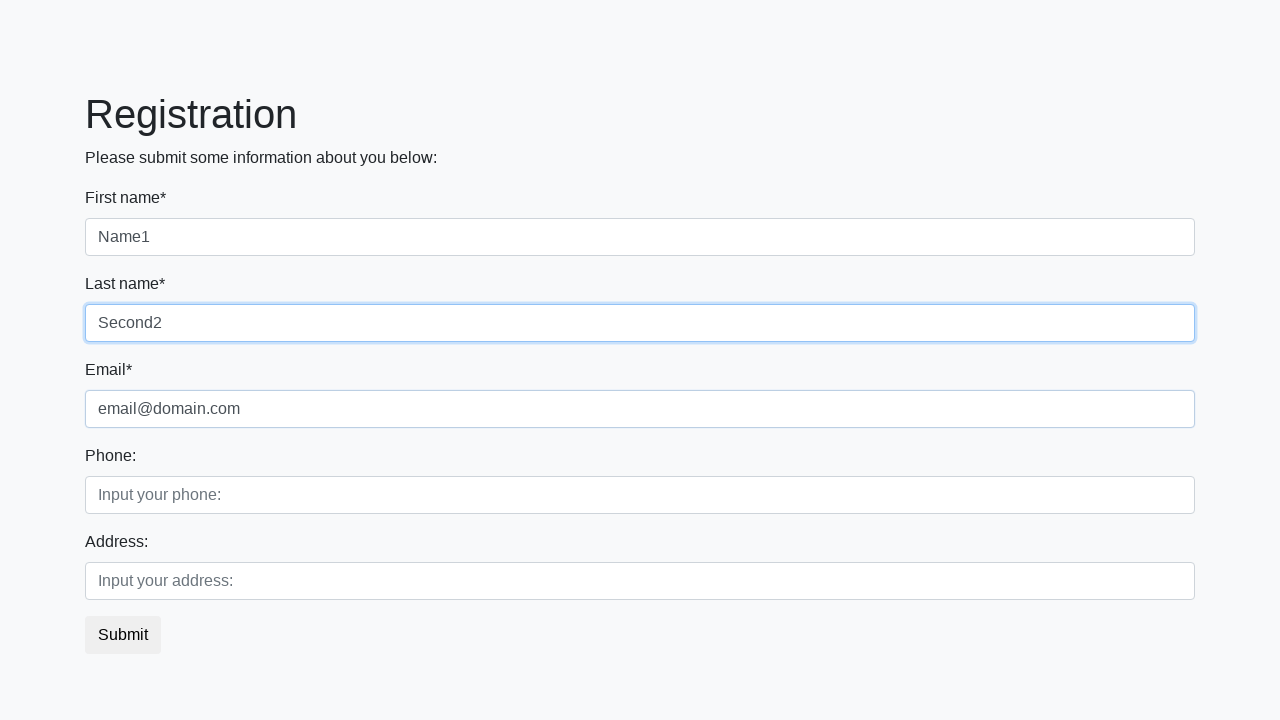

Filled phone field with '+7900000000' on [placeholder='Input your phone:']
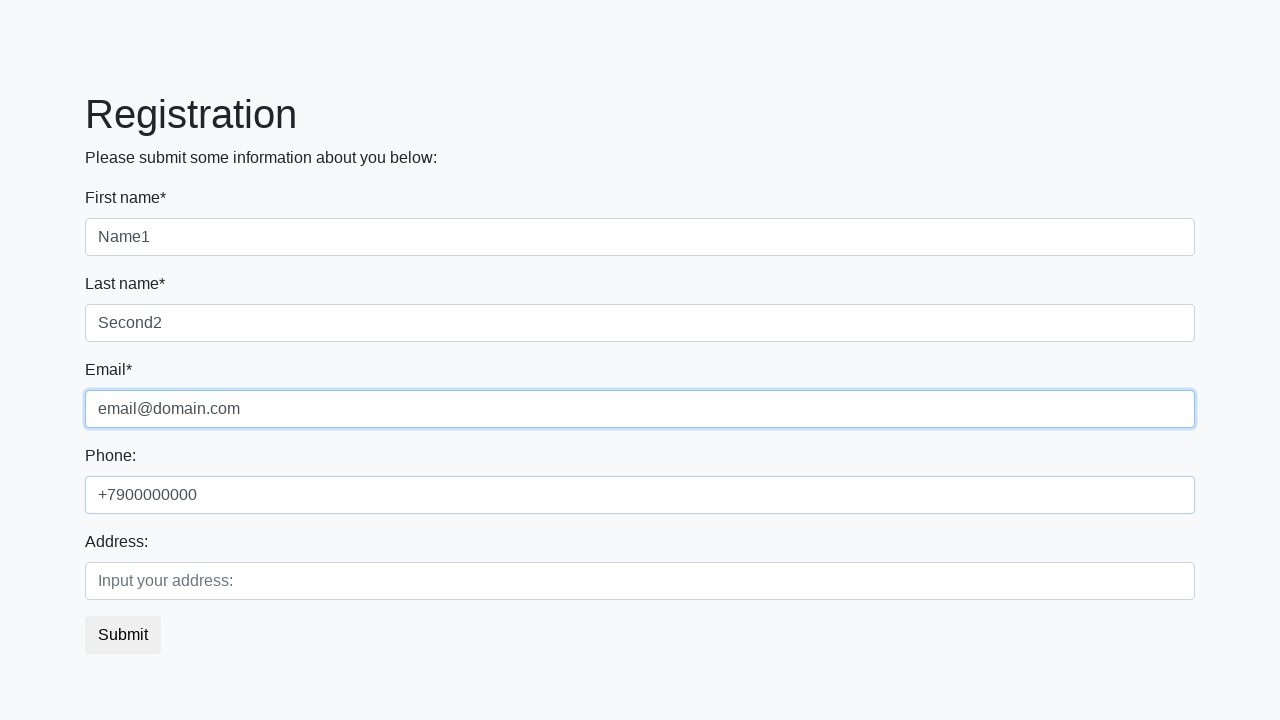

Clicked registration button at (123, 635) on button.btn
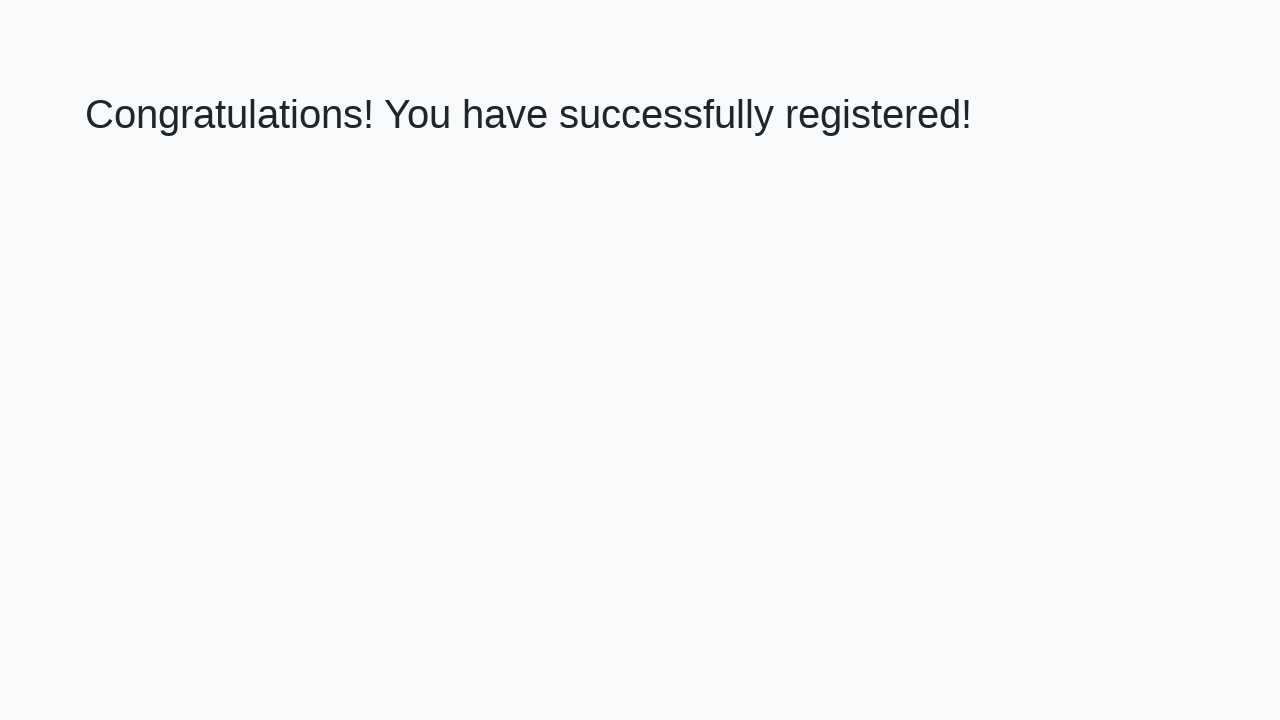

Waited for page to update
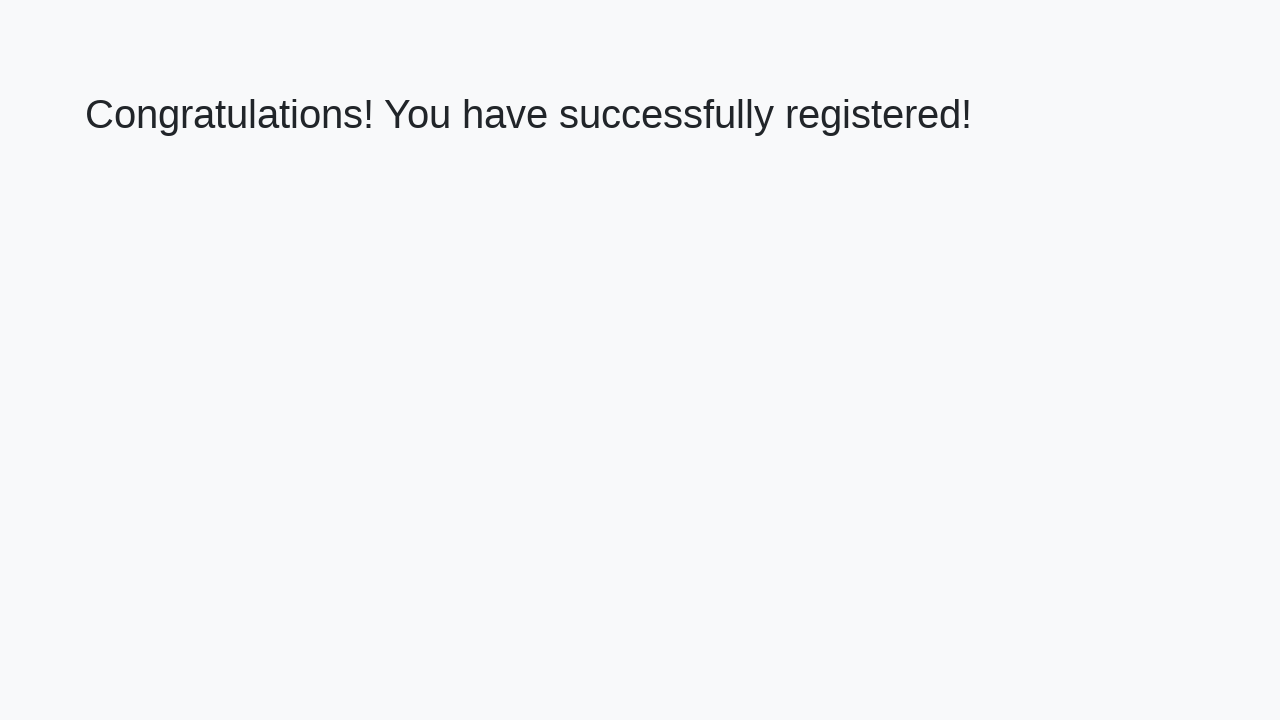

Retrieved success message from page
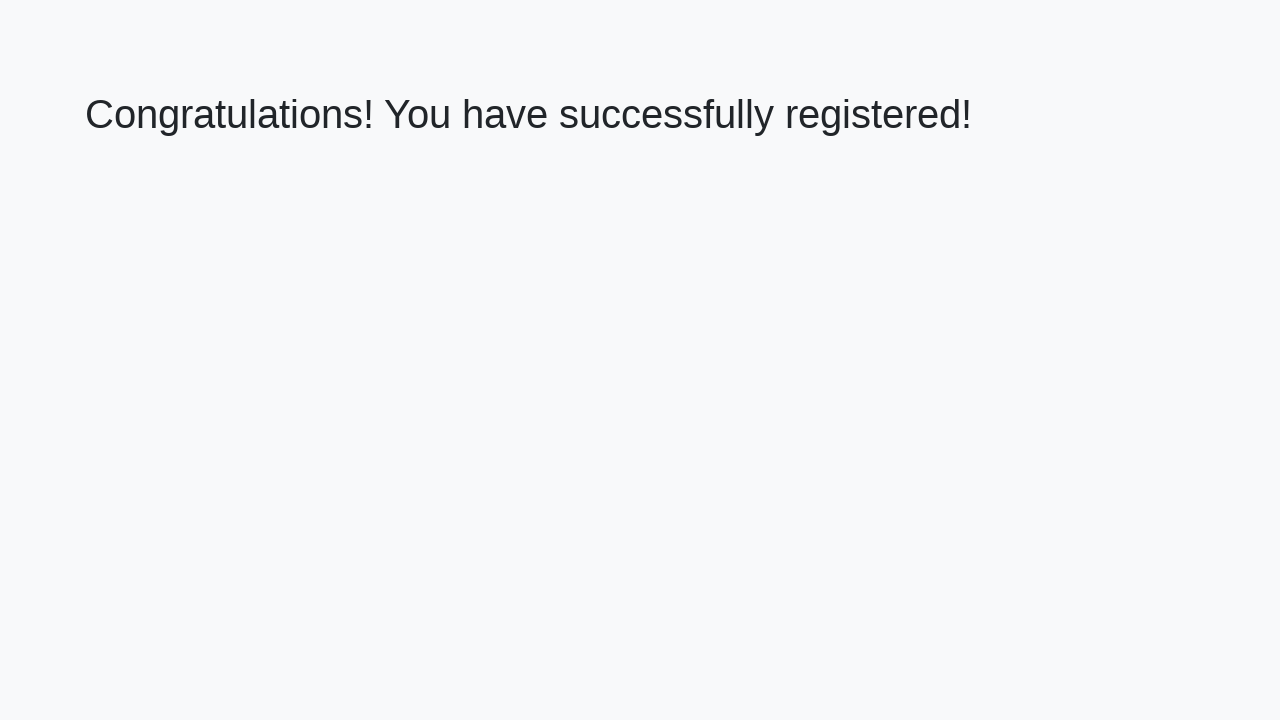

Verified success message is displayed
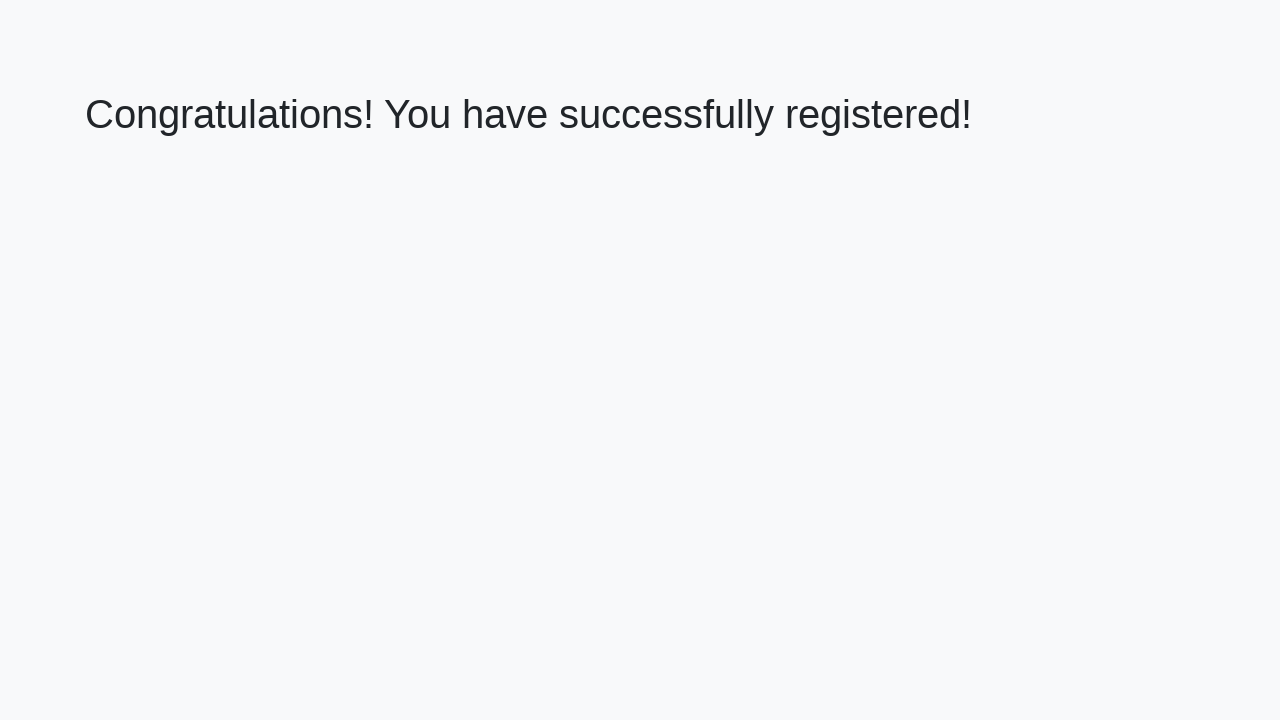

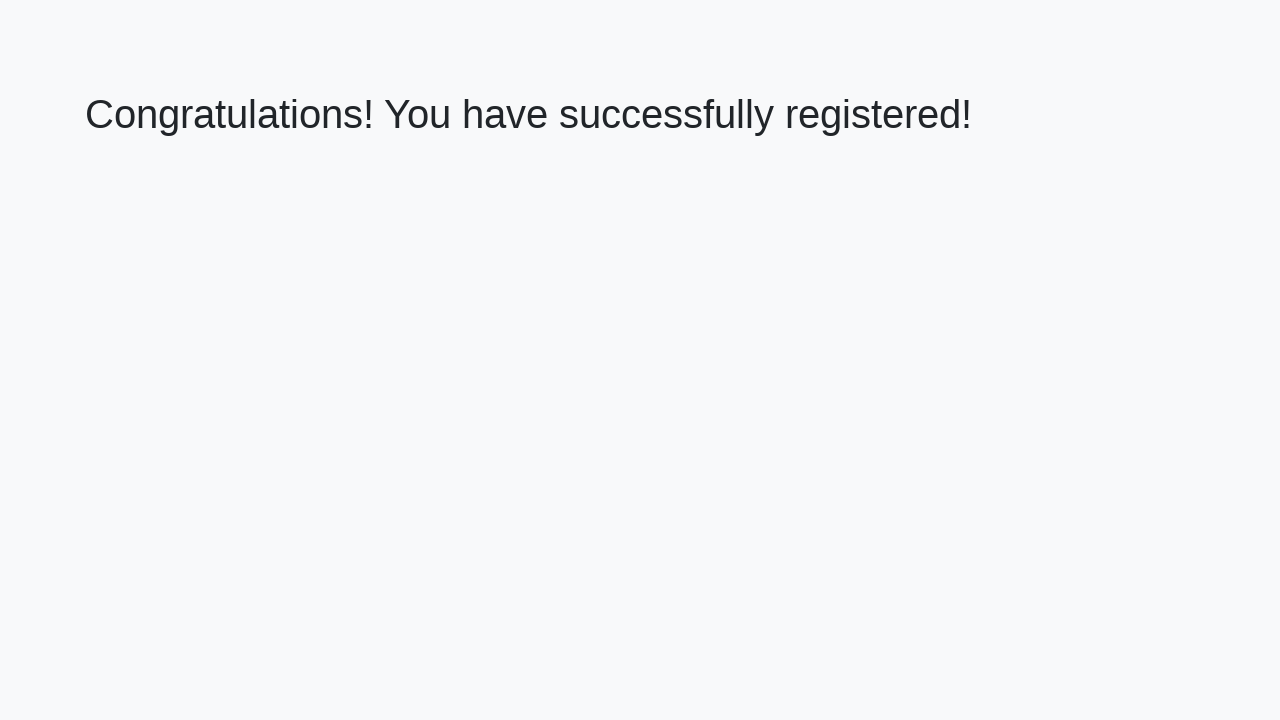